Tests various link interactions on a practice page including clicking links, navigating back, checking link attributes, and verifying broken links by checking page titles.

Starting URL: https://www.leafground.com/link.xhtml

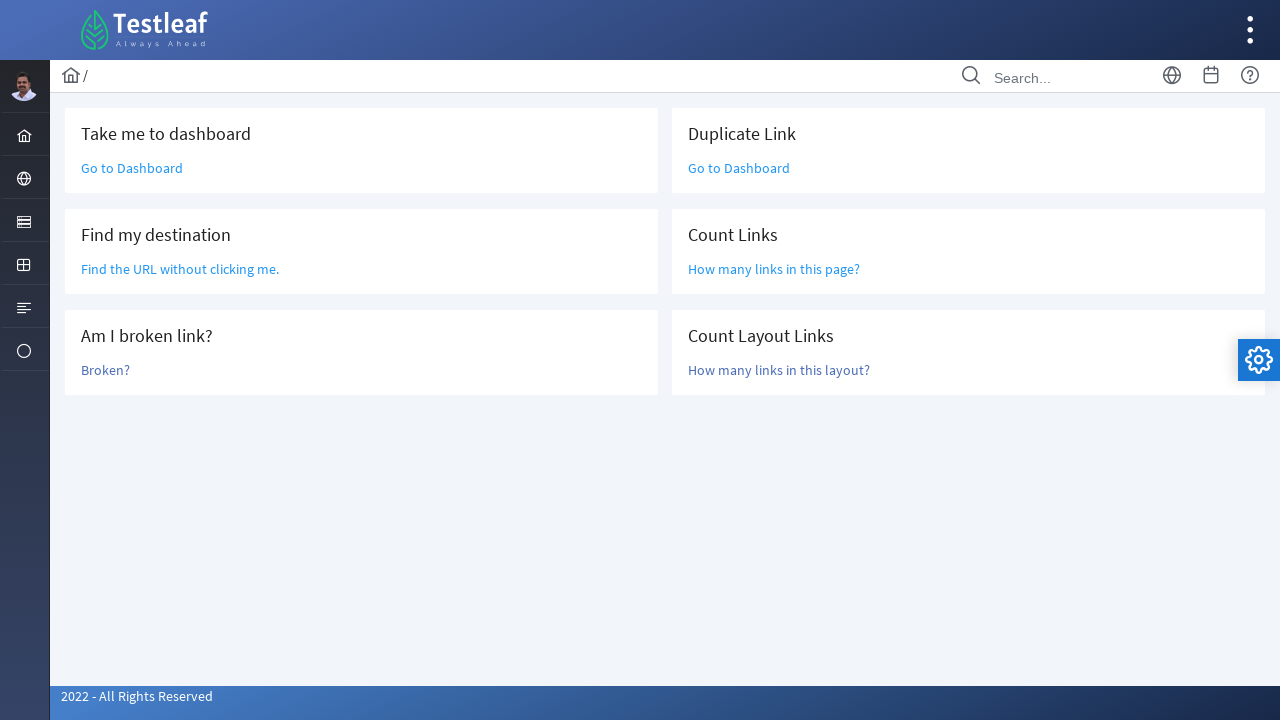

Clicked 'Go to Dashboard' link at (132, 168) on text=Go to Dashboard
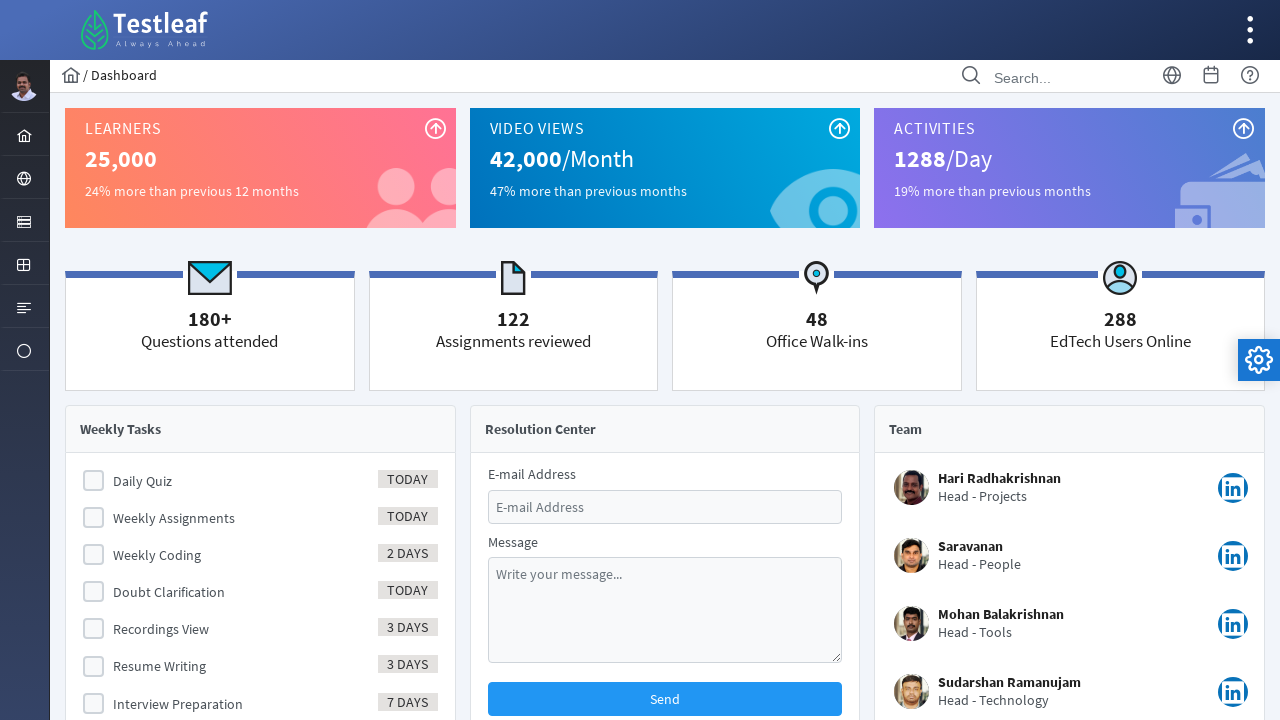

Navigated back to link practice page
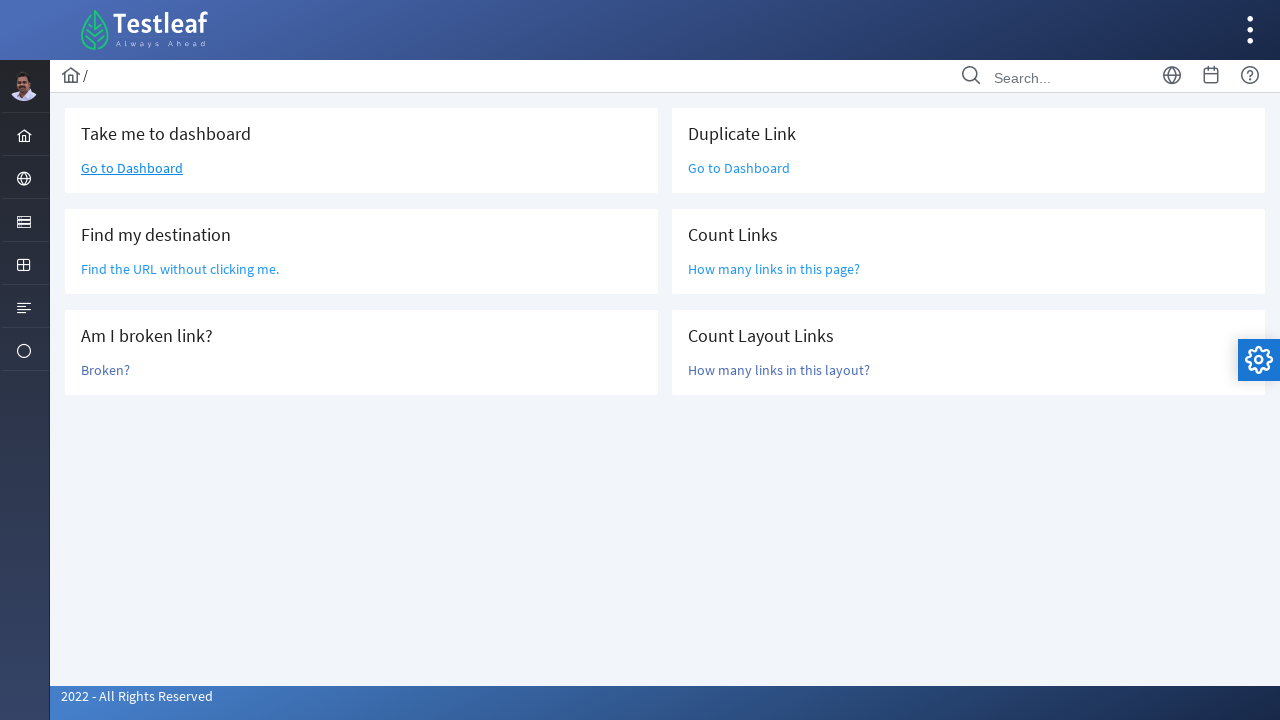

Located link with text 'Find the URL'
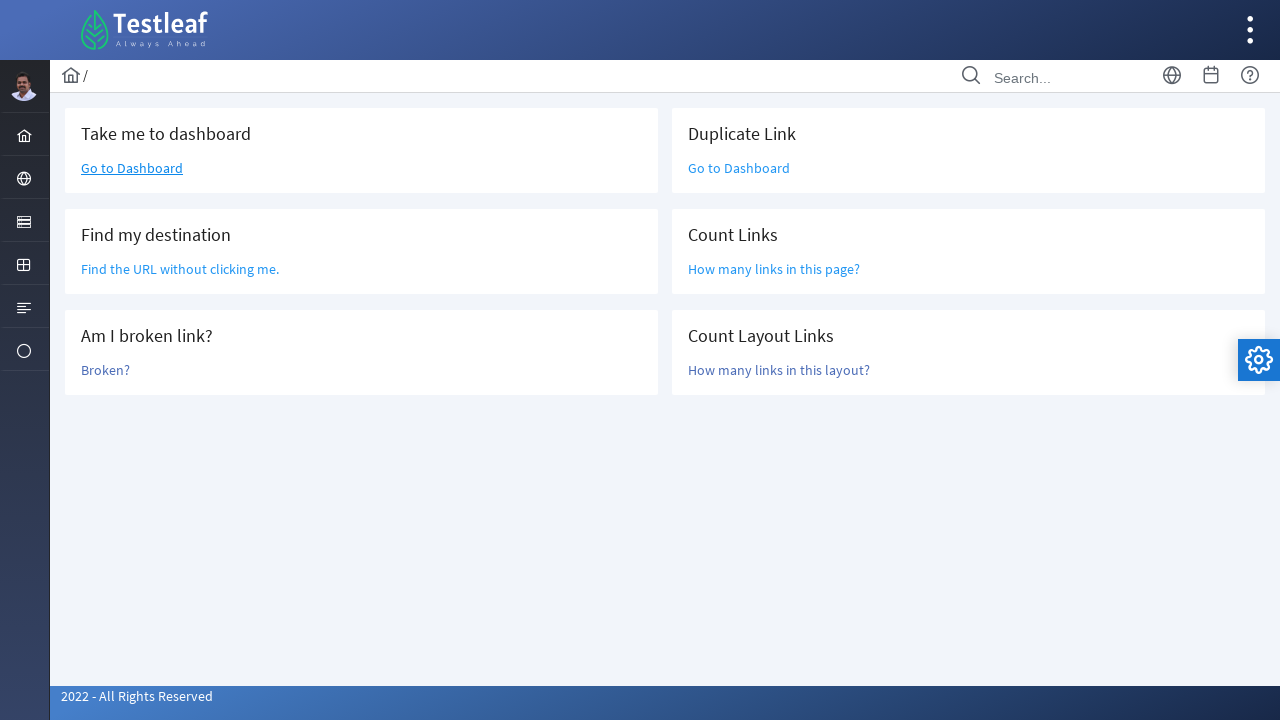

Retrieved href attribute from link: /grid.xhtml
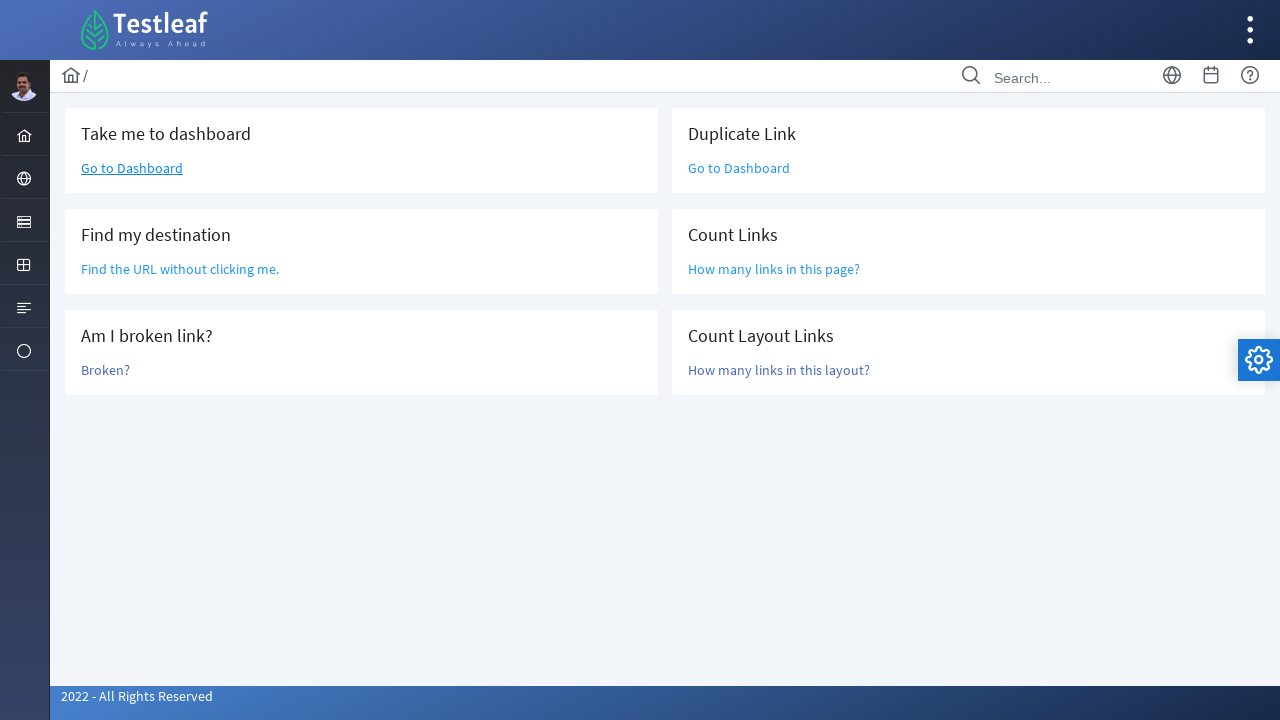

Clicked 'Broken?' link to test for broken link at (106, 370) on text=Broken?
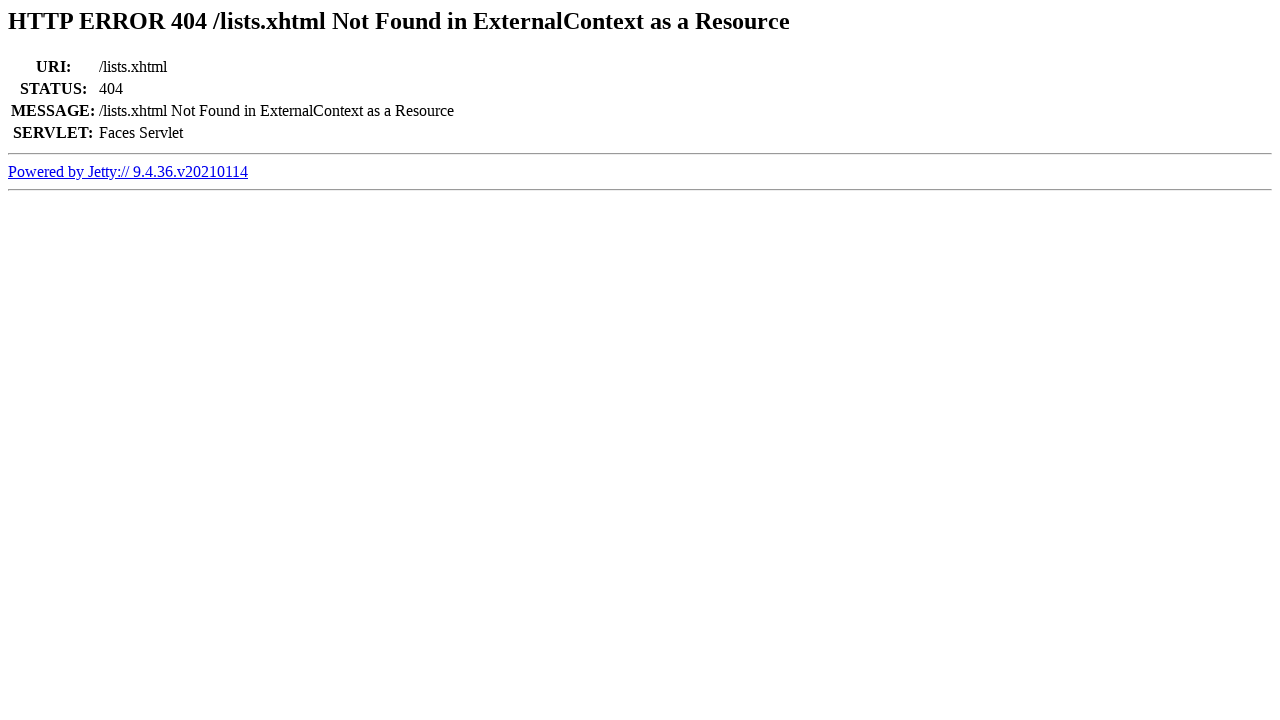

Checked page title for 404 indicator: Error 404 /lists.xhtml Not Found in ExternalContext as a Resource
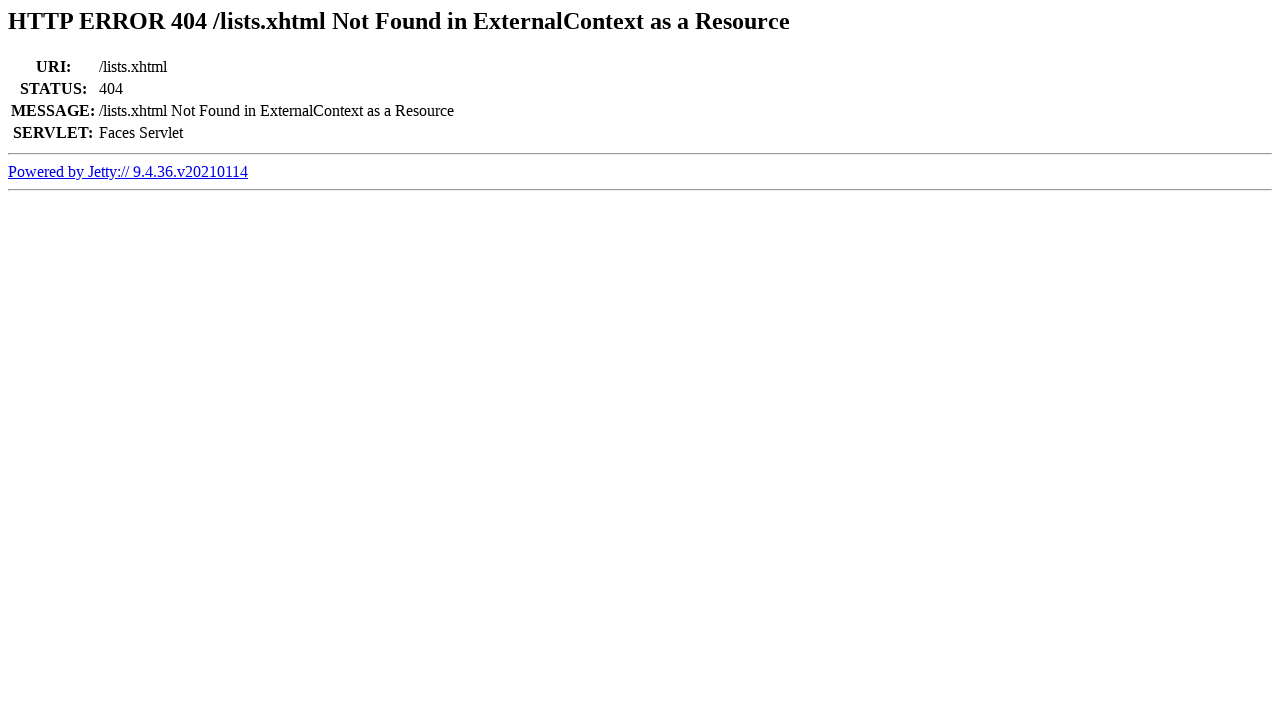

Navigated back from broken link test
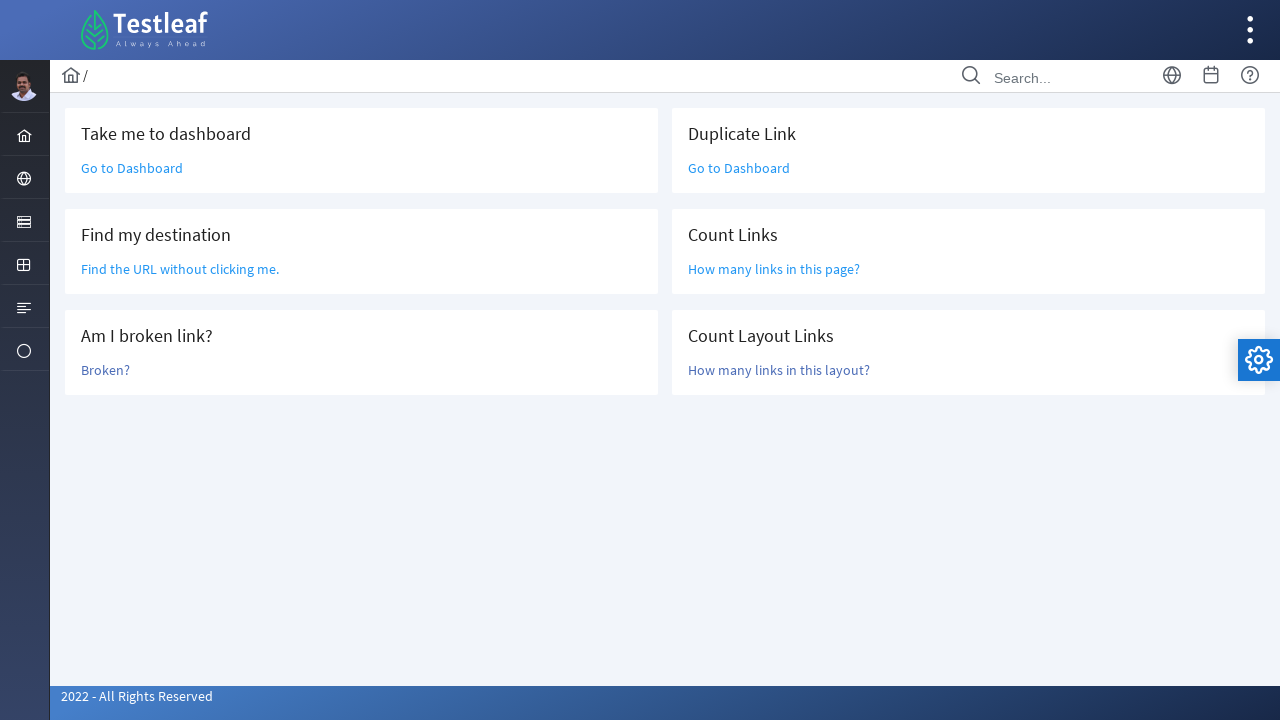

Clicked second 'Go to Dashboard' link at (132, 168) on text=Go to Dashboard
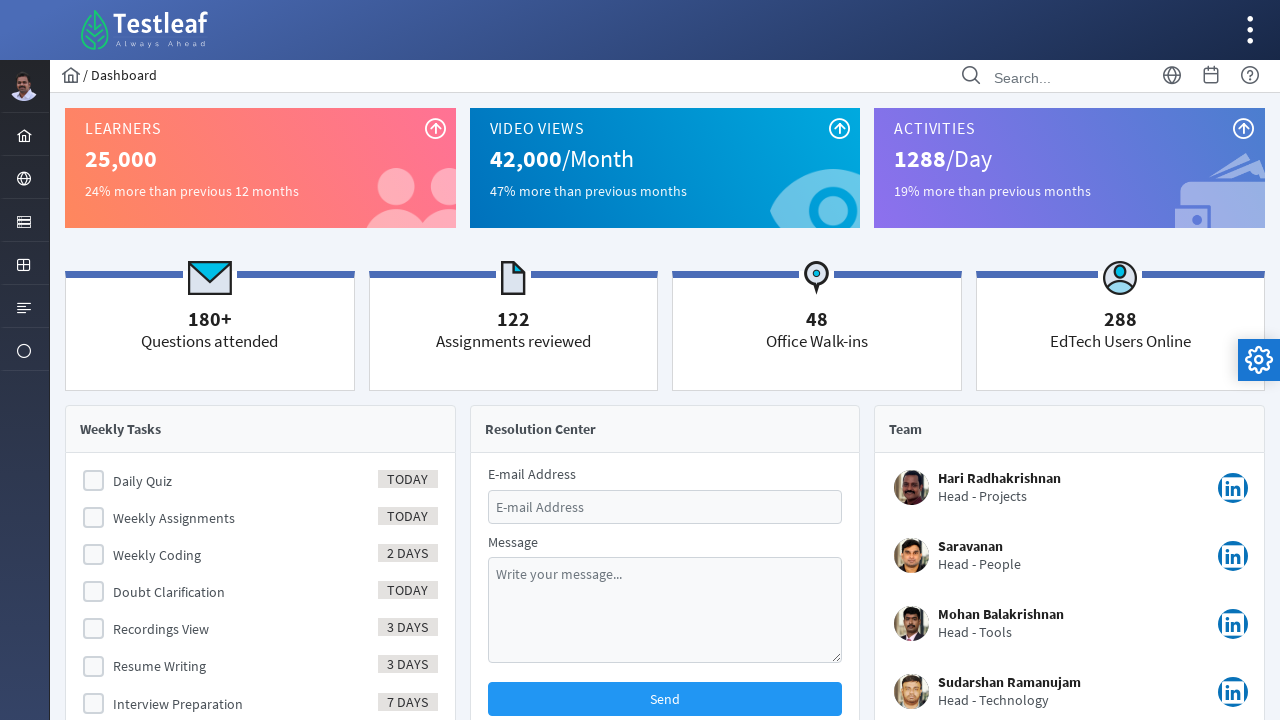

Navigated back to link practice page again
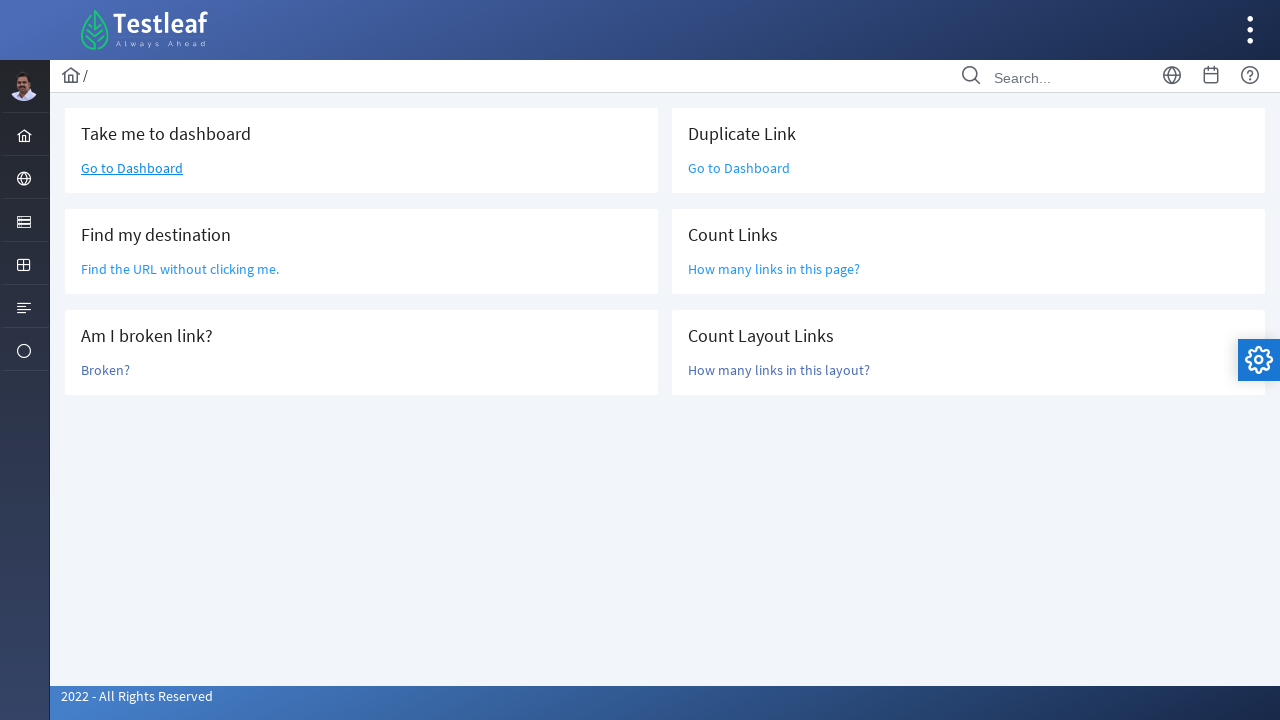

Waited for all page links to be present
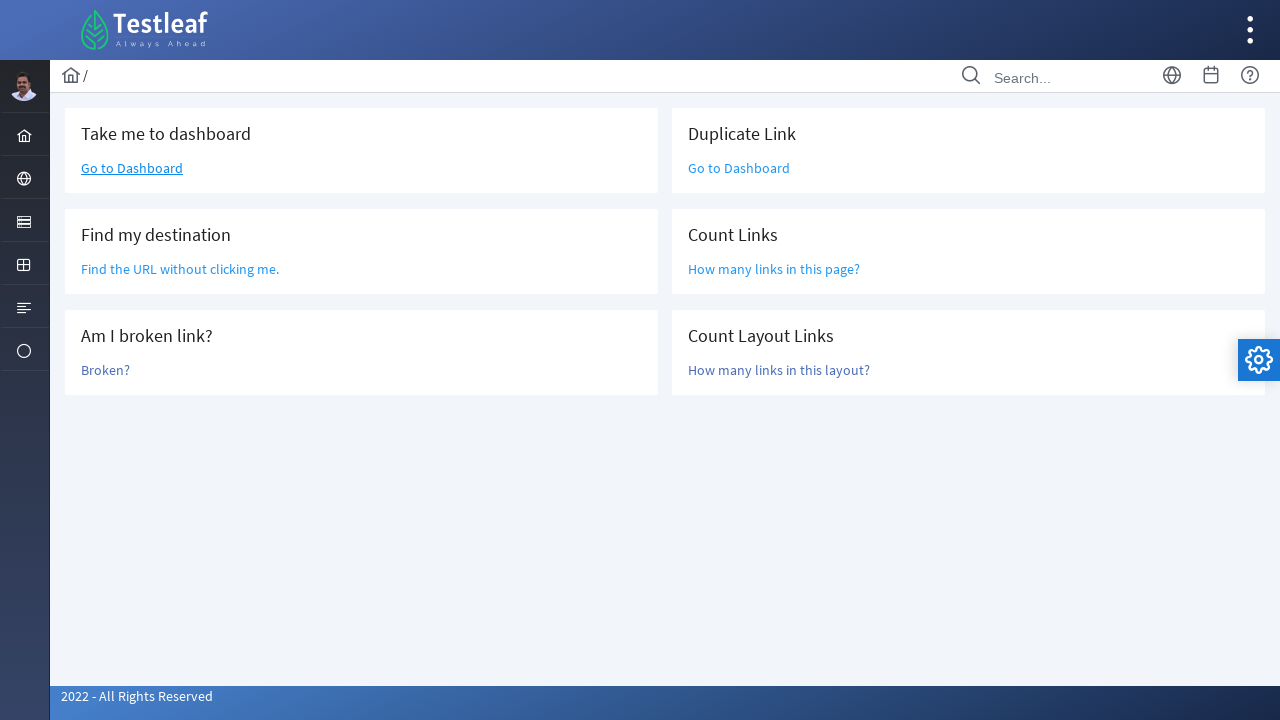

Waited for links within main content area to be present
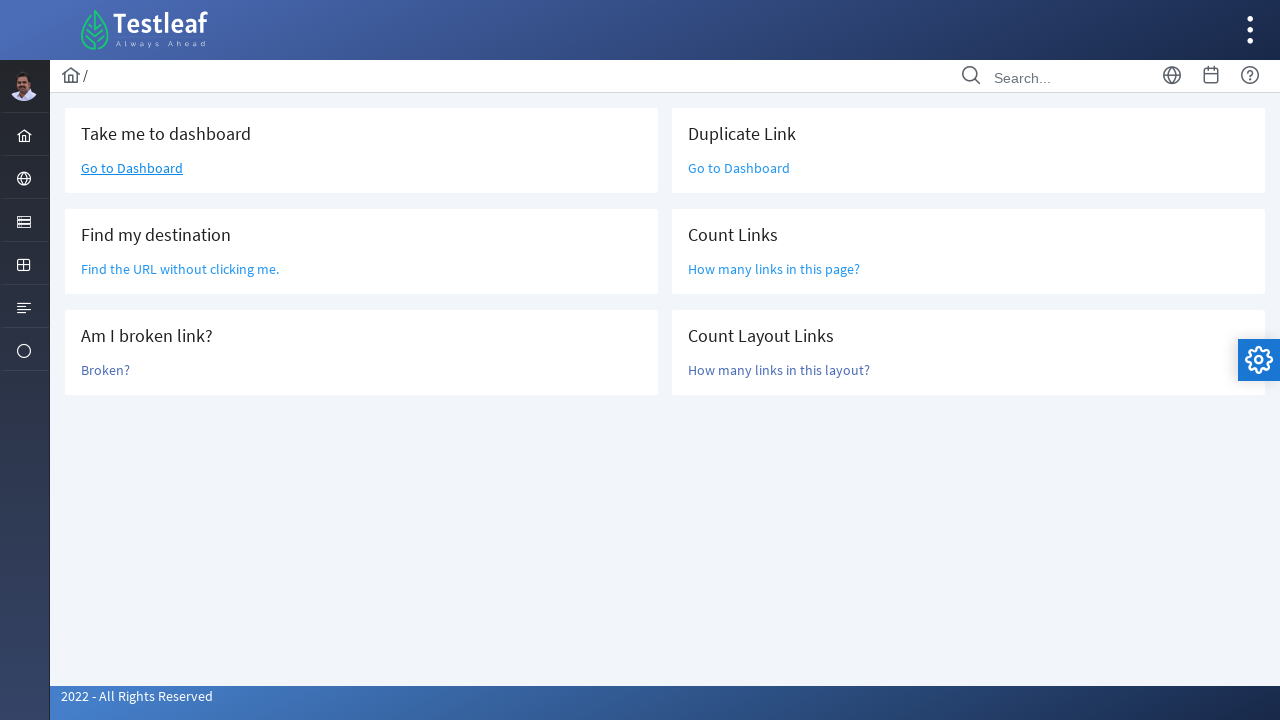

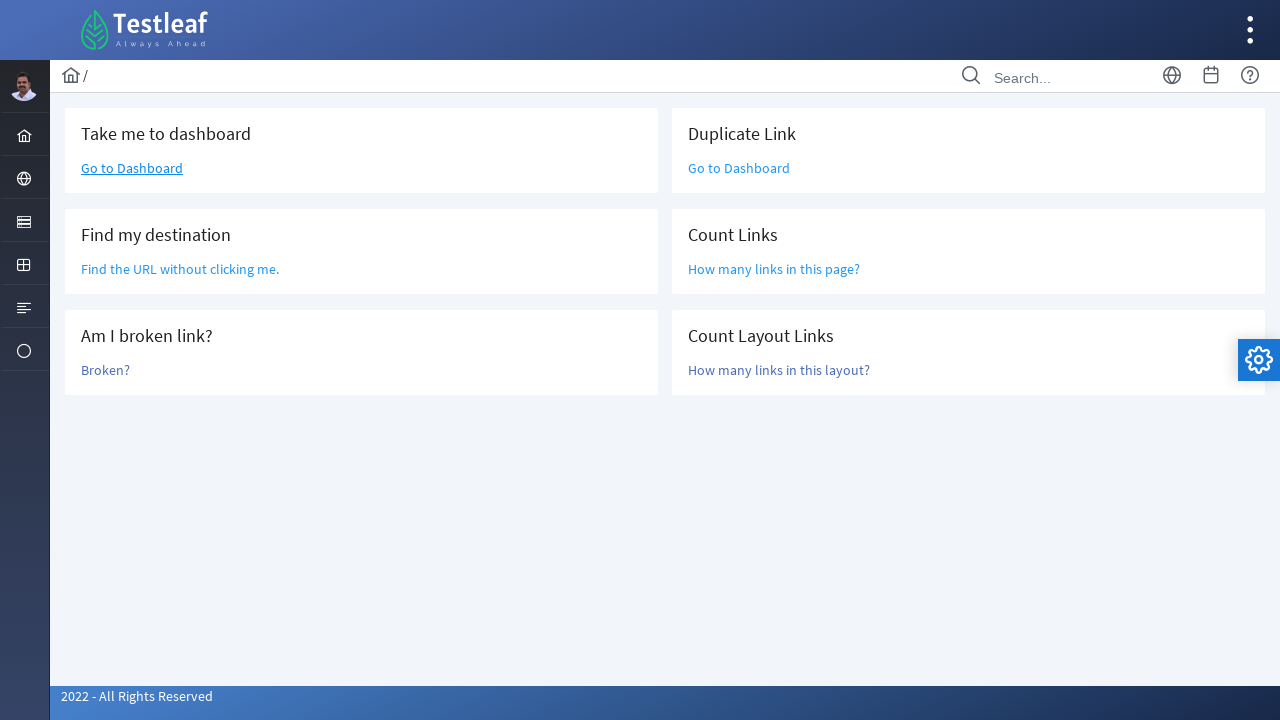